Fills out a comprehensive input form demo with various fields including name, email, password, company details, and address information, then submits the form

Starting URL: https://www.lambdatest.com/selenium-playground/input-form-demo

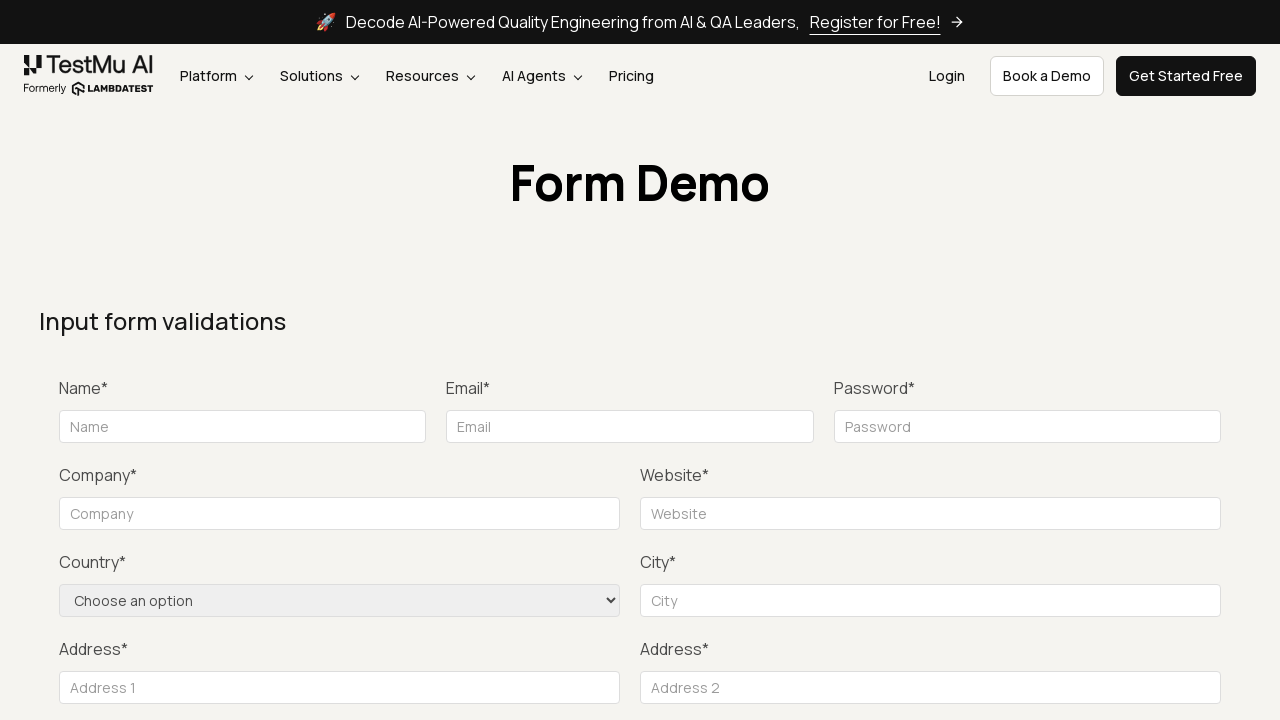

Filled name field with 'John Smith' on input#name
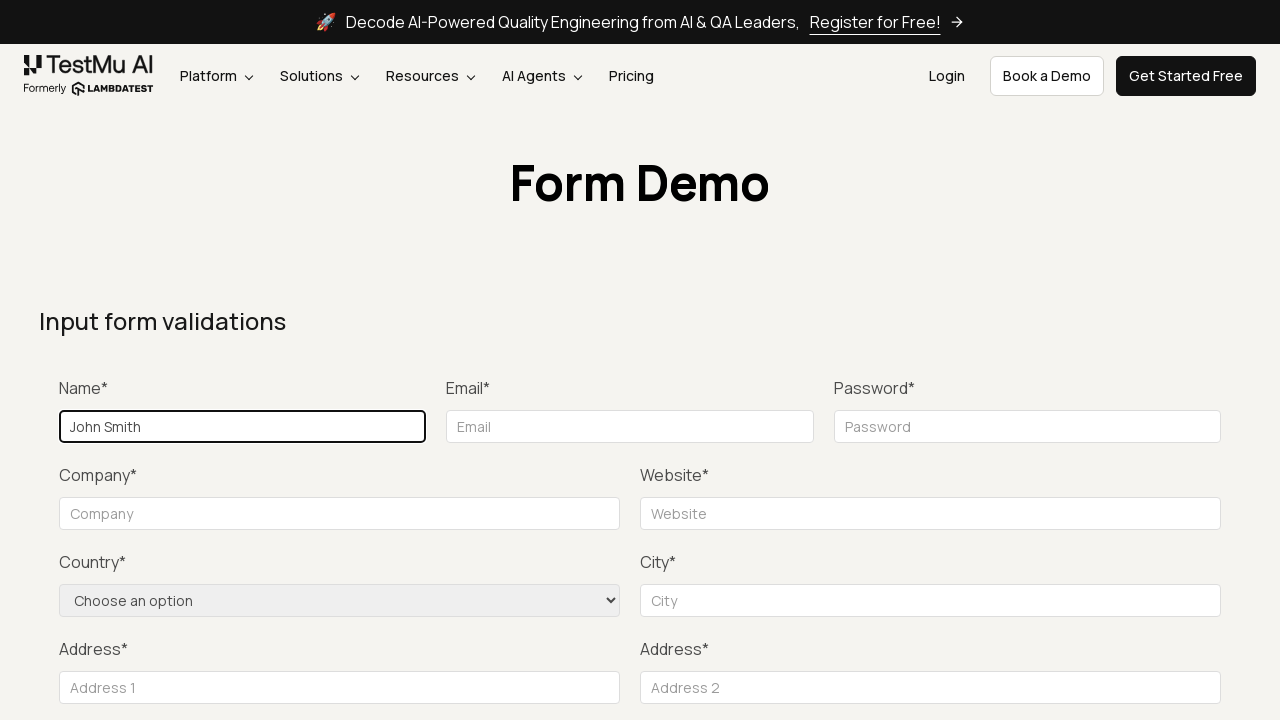

Filled email field with 'john.smith@example.com' on input#inputEmail4
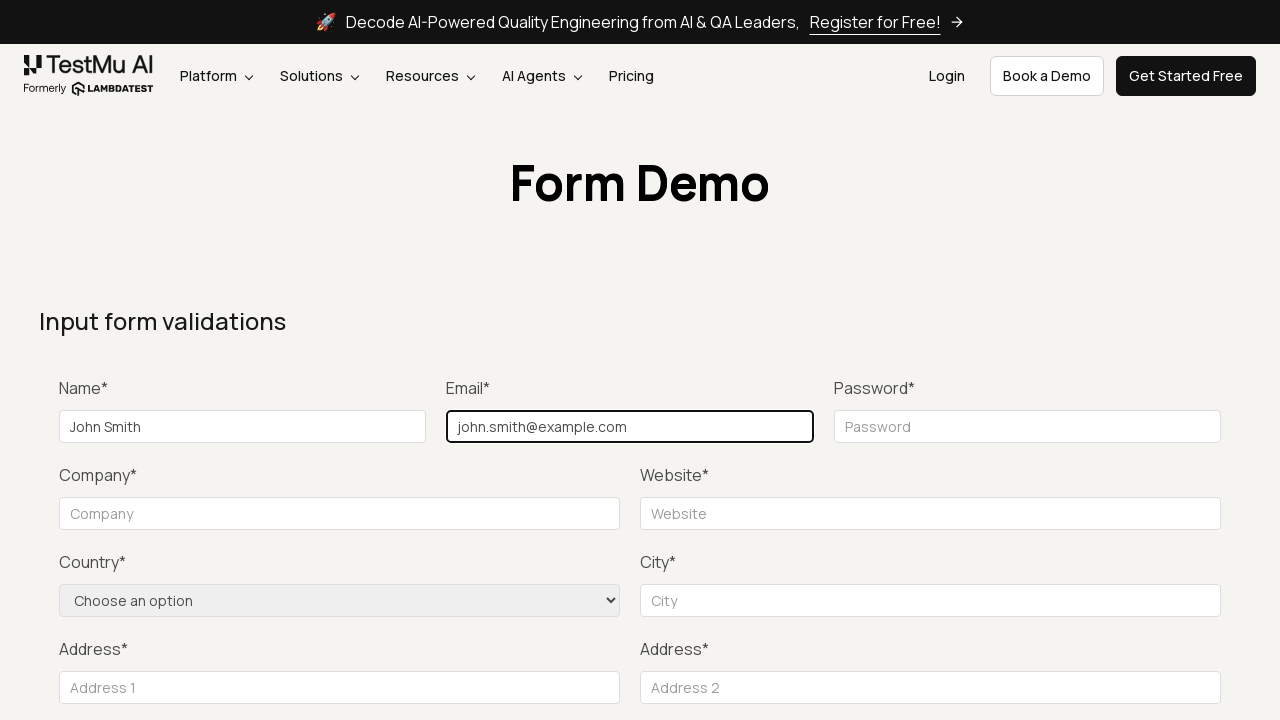

Filled password field with 'SecurePass123!' on input#inputPassword4
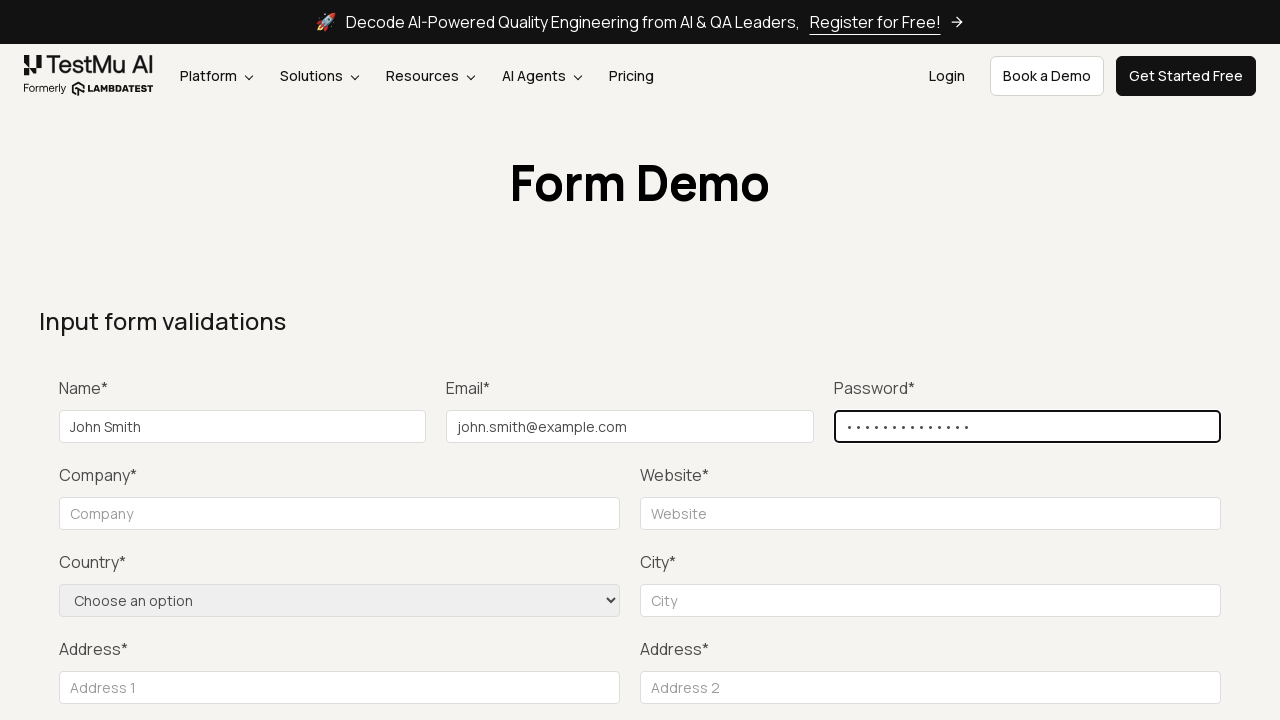

Filled company field with 'Tech Solutions Inc' on input#company
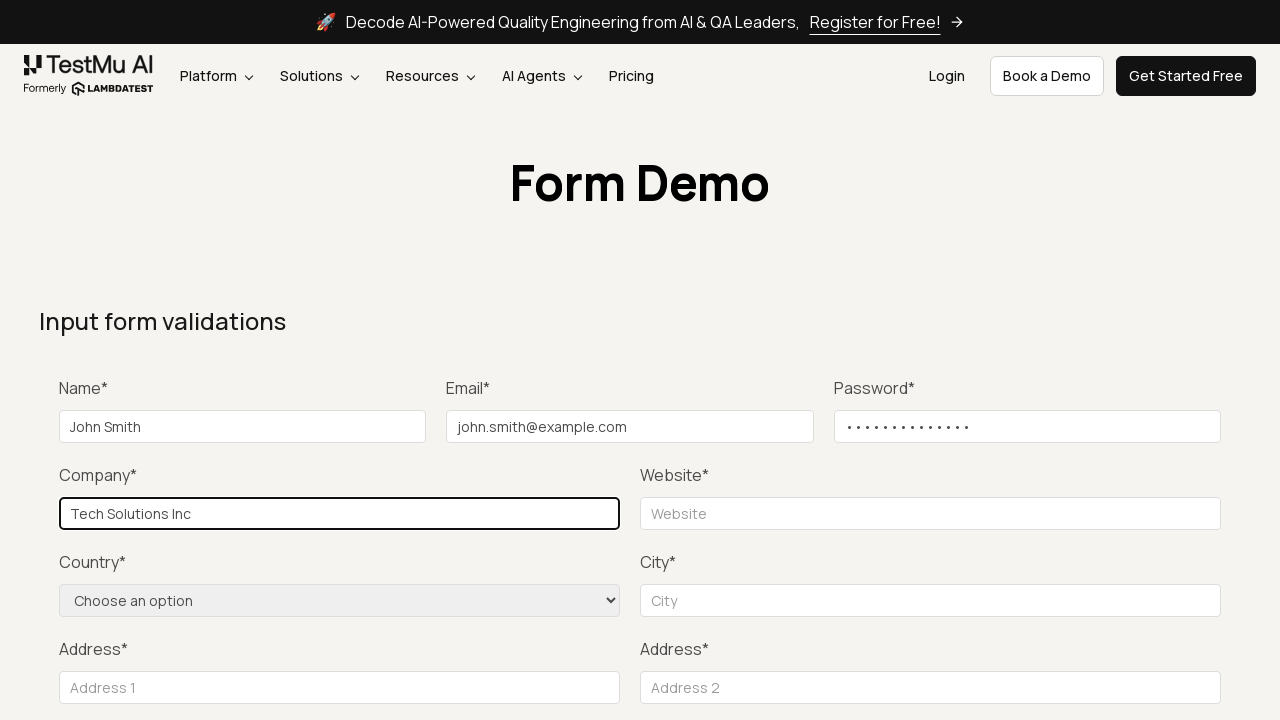

Filled website field with 'techsolutions.com' on input#websitename
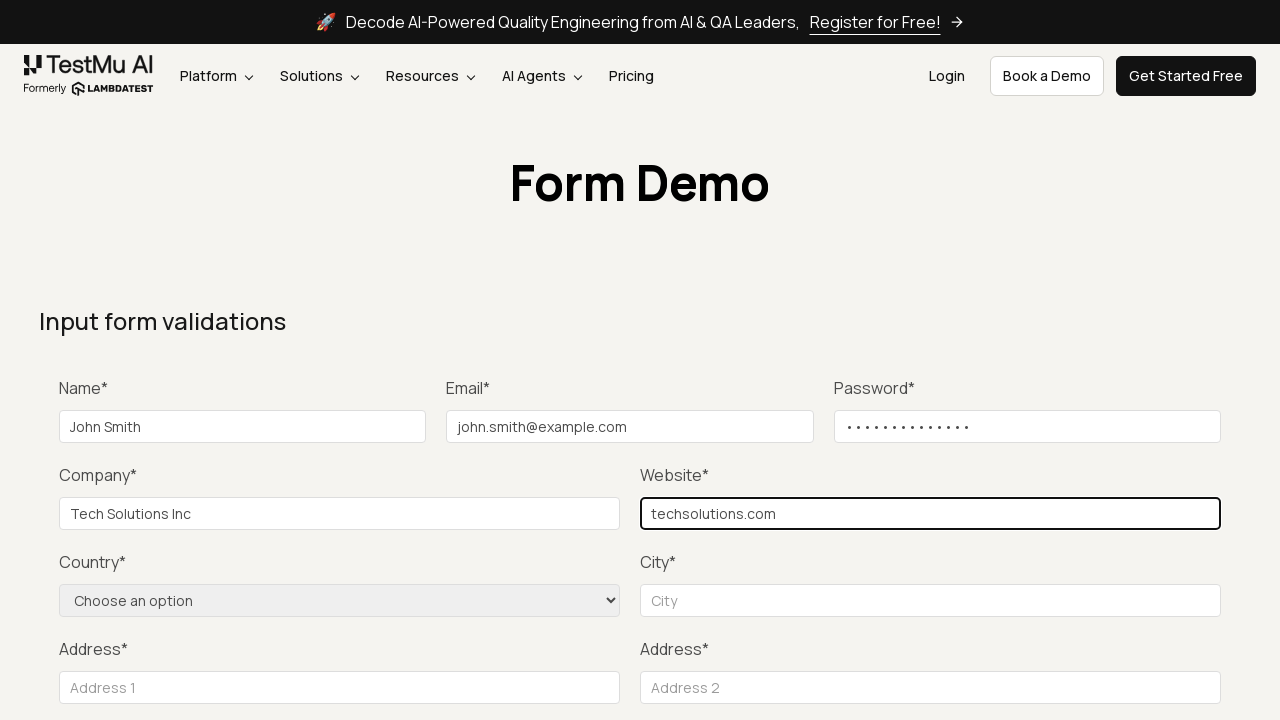

Selected 'India' from country dropdown on select[name='country']
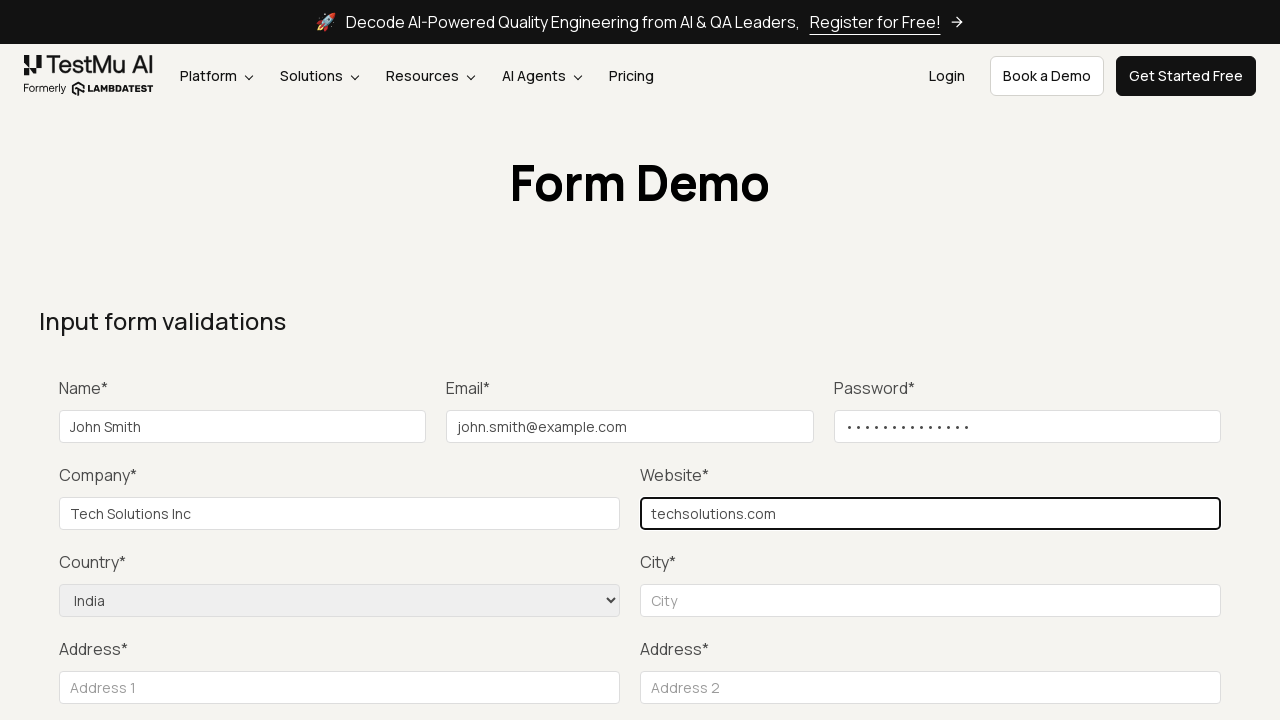

Filled city field with 'Mumbai' on input#inputCity
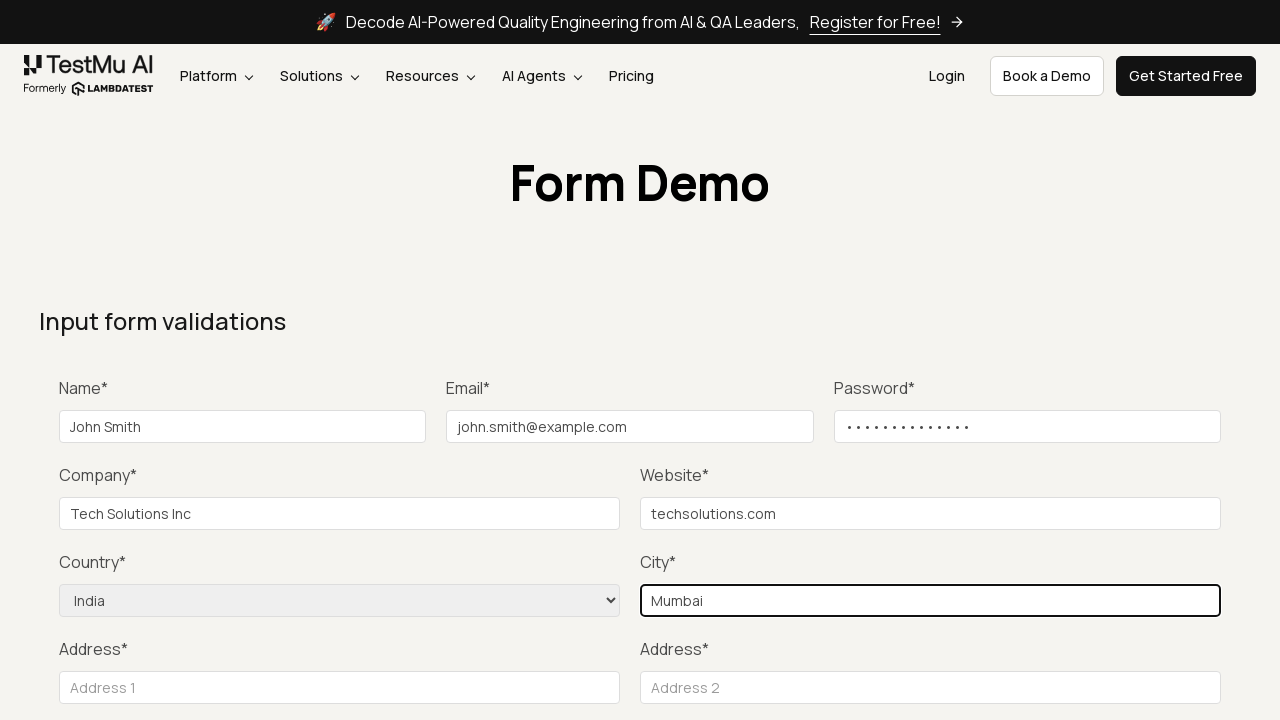

Filled address line 1 with '123 Main Street' on input#inputAddress1
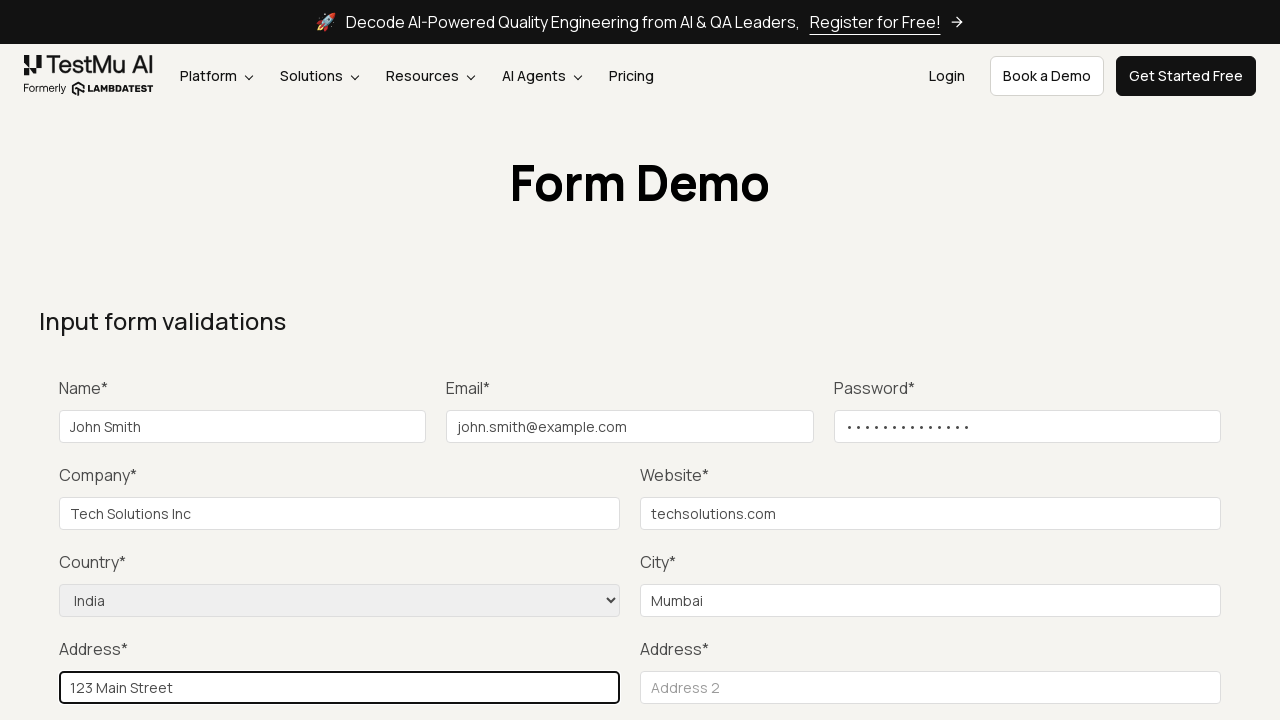

Filled address line 2 with 'Suite 456' on input#inputAddress2
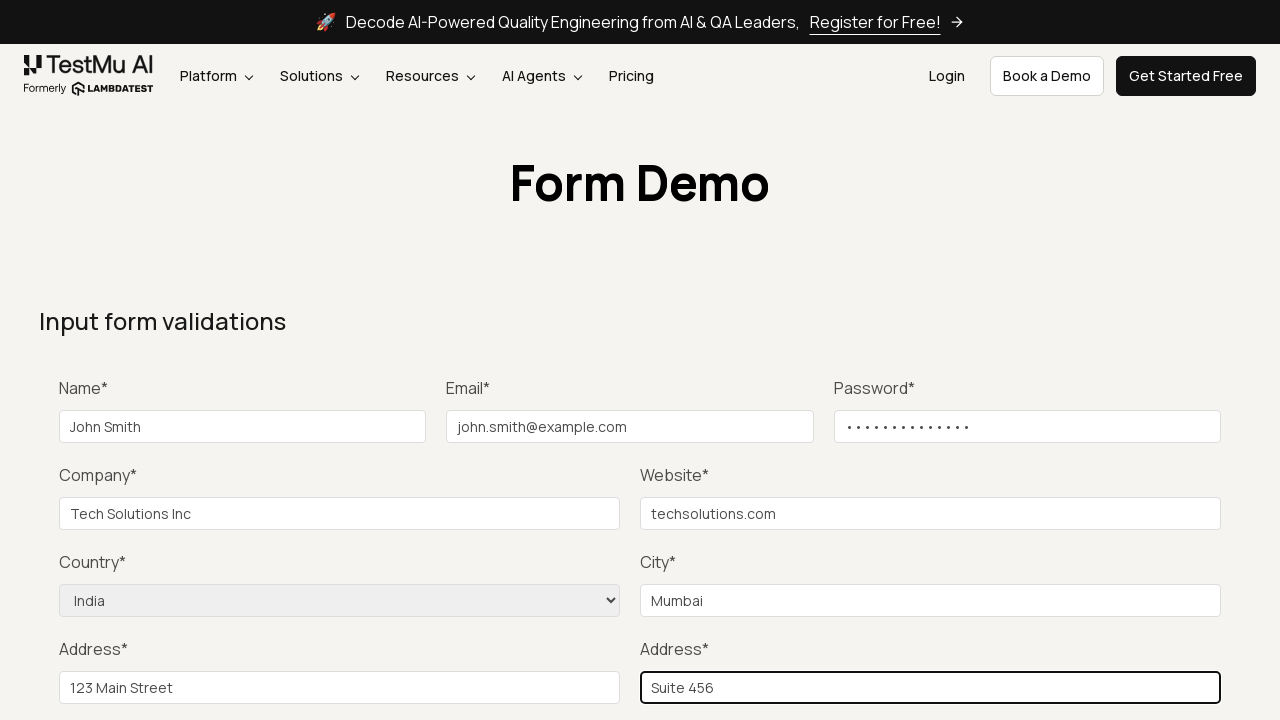

Filled state field with 'Maharashtra' on input#inputState
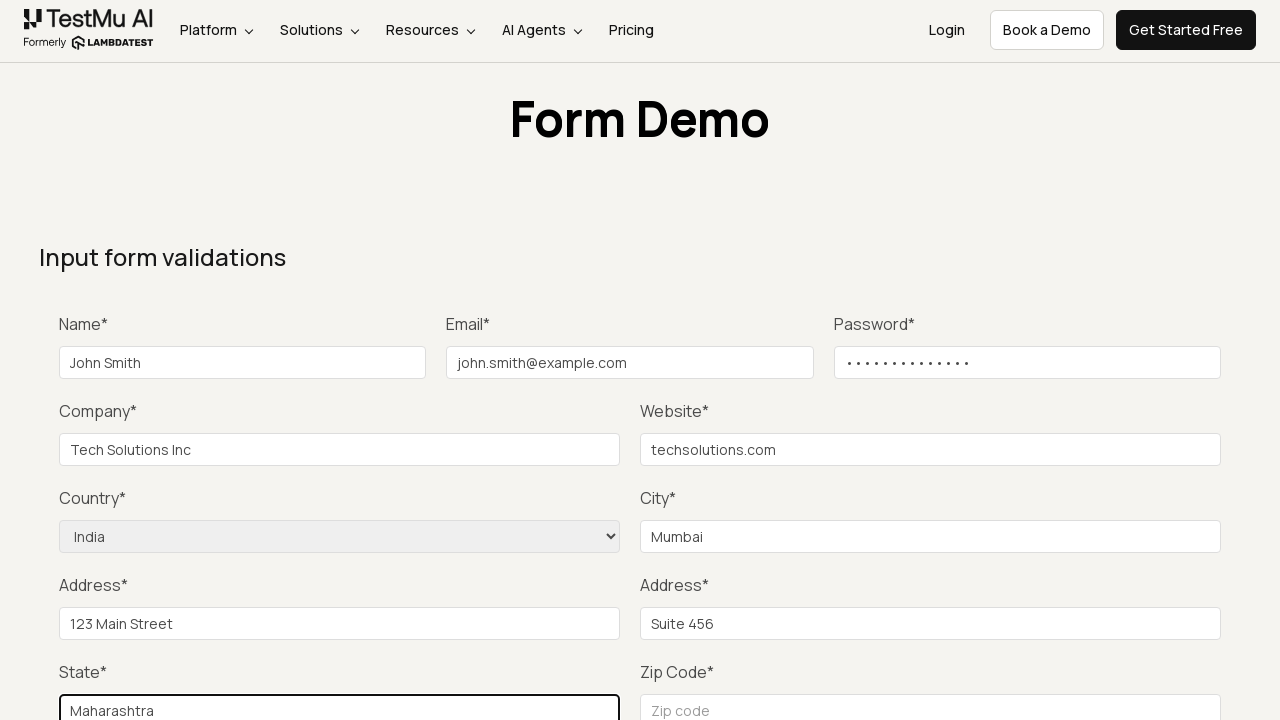

Filled zip code field with '400001' on input#inputZip
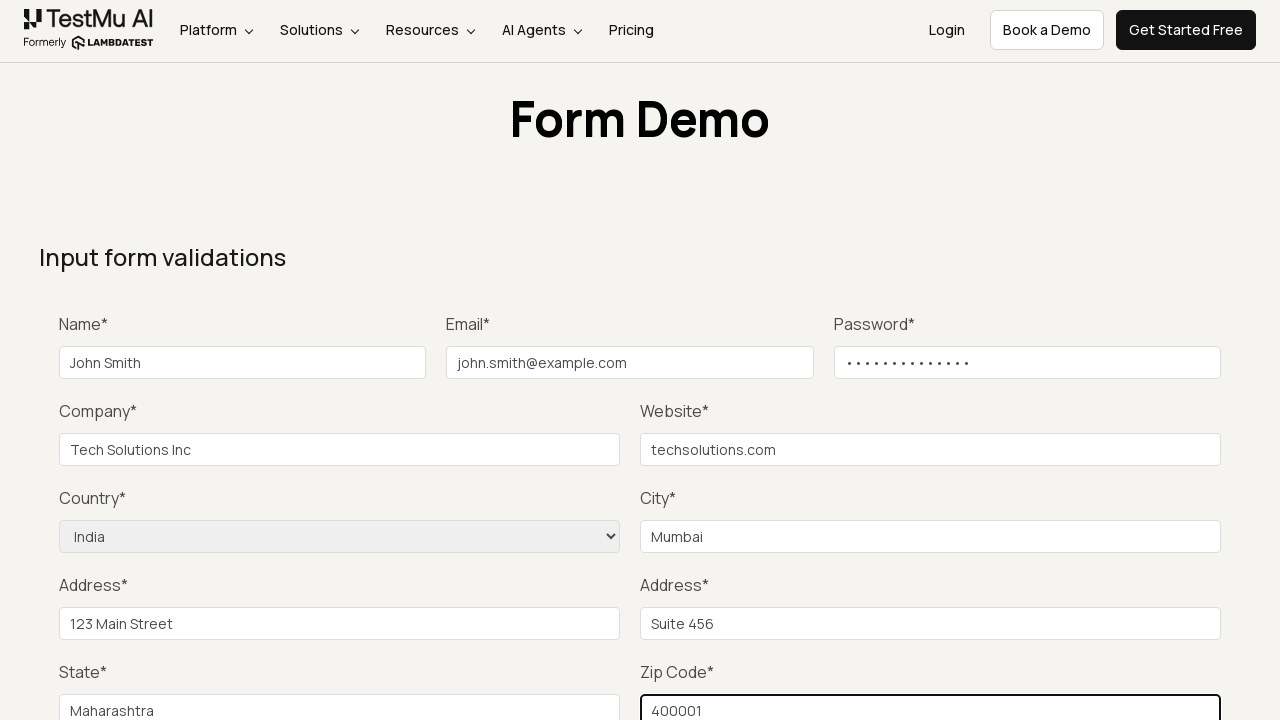

Clicked Submit button to submit the form at (1131, 360) on button:has-text('Submit')
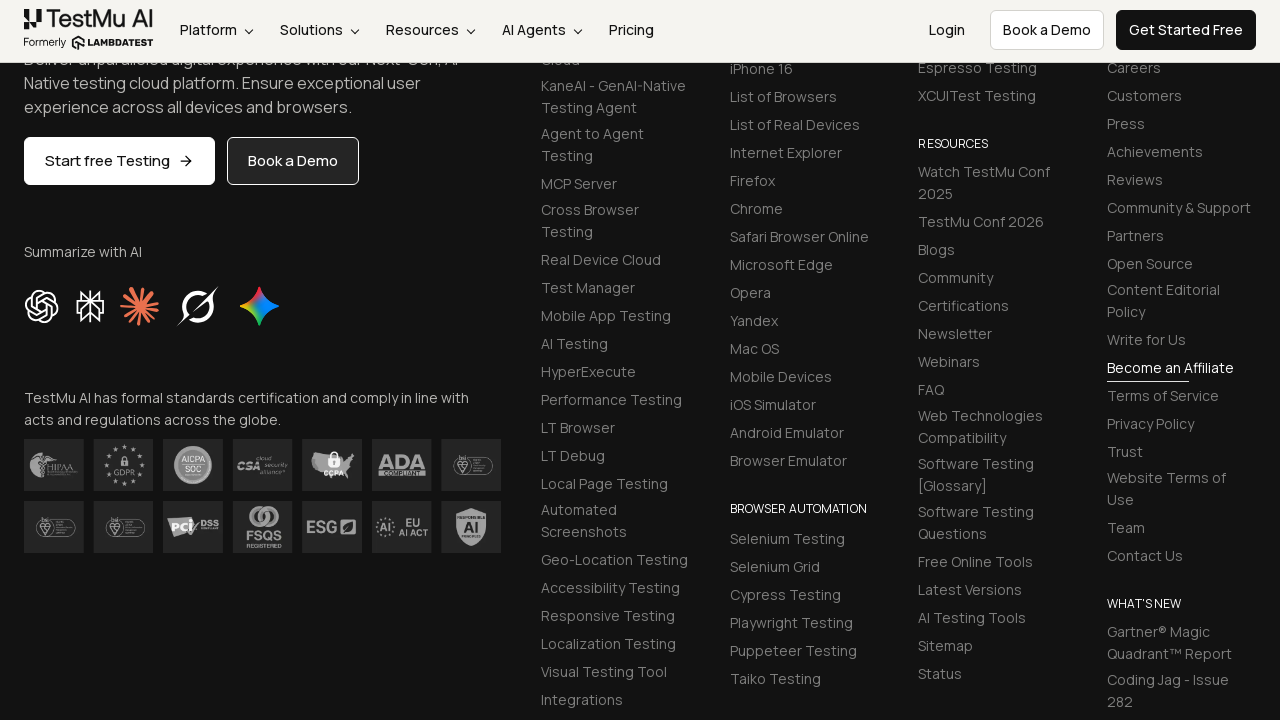

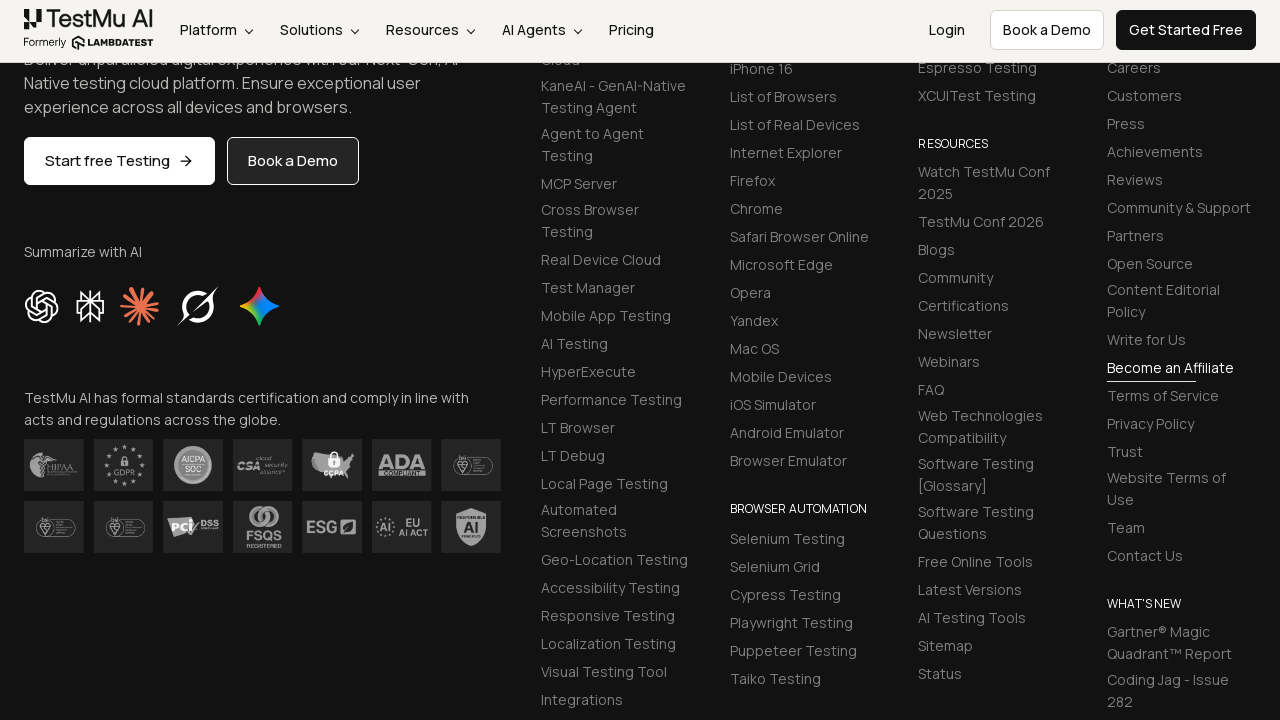